Tests dropdown select functionality by selecting an option by value and verifying the correct text is displayed.

Starting URL: https://www.selenium.dev/selenium/web/web-form.html

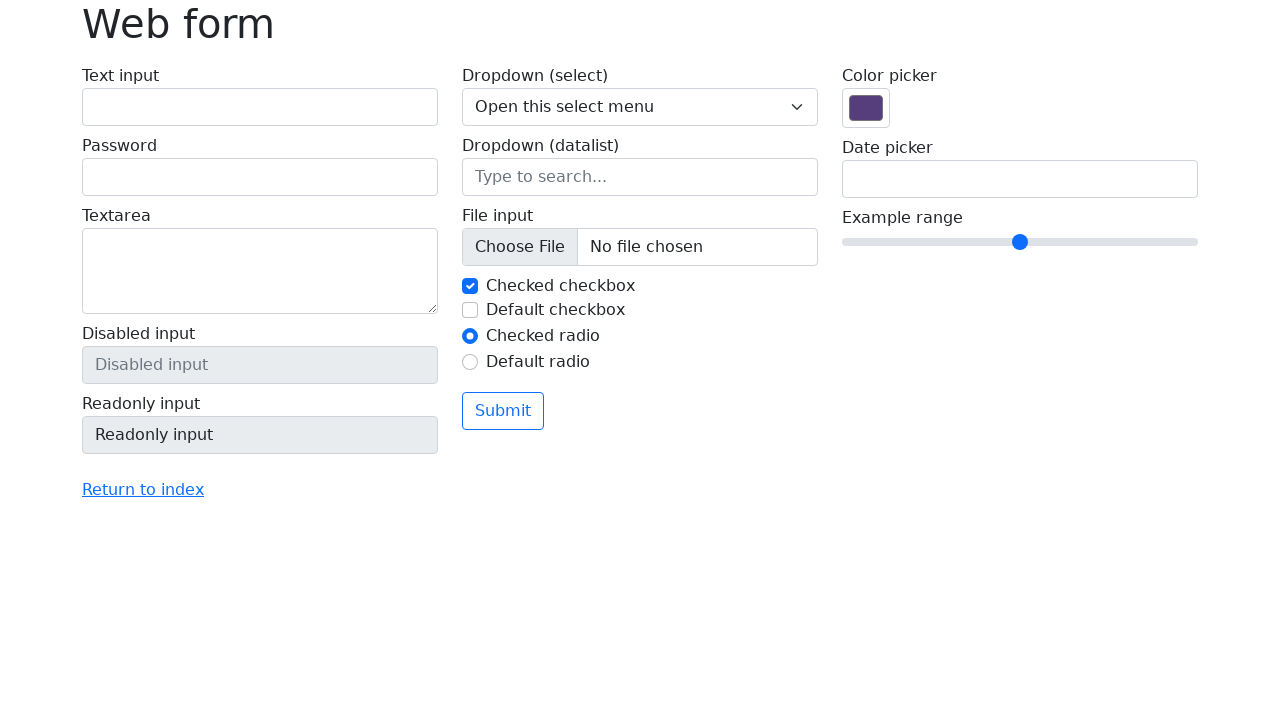

Selected option with value '2' from dropdown on select[name='my-select']
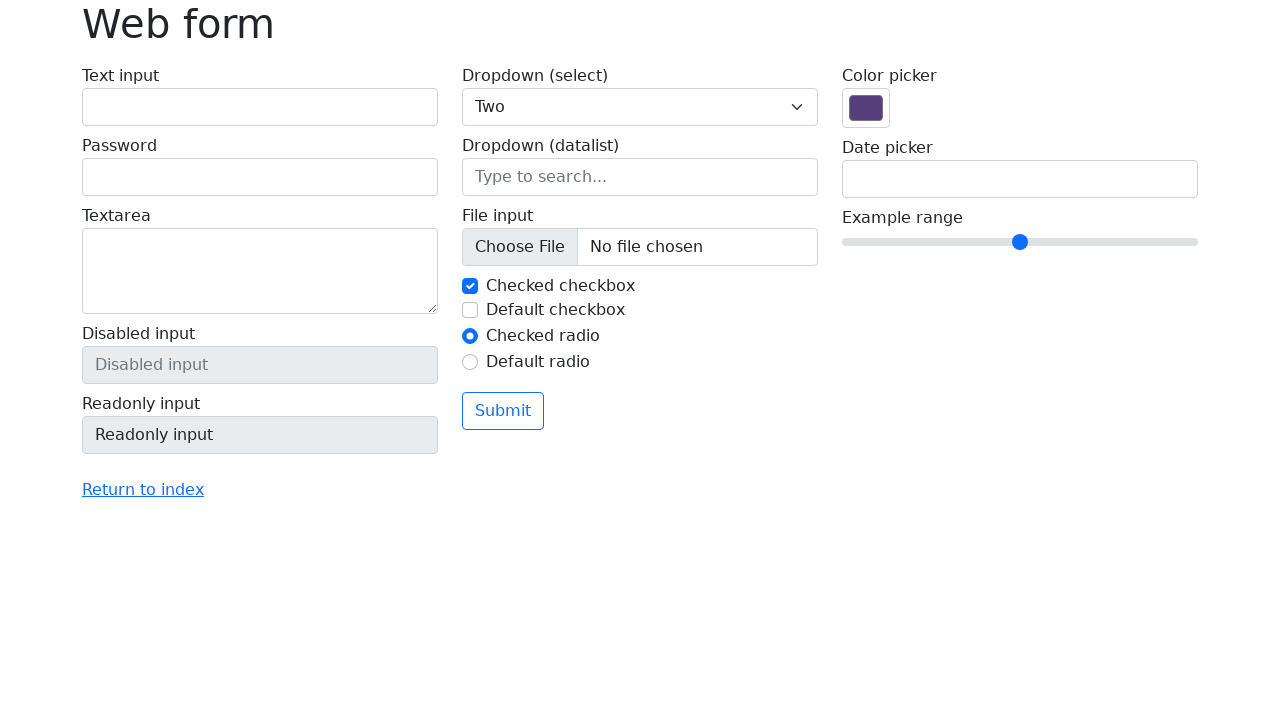

Retrieved selected option text from dropdown
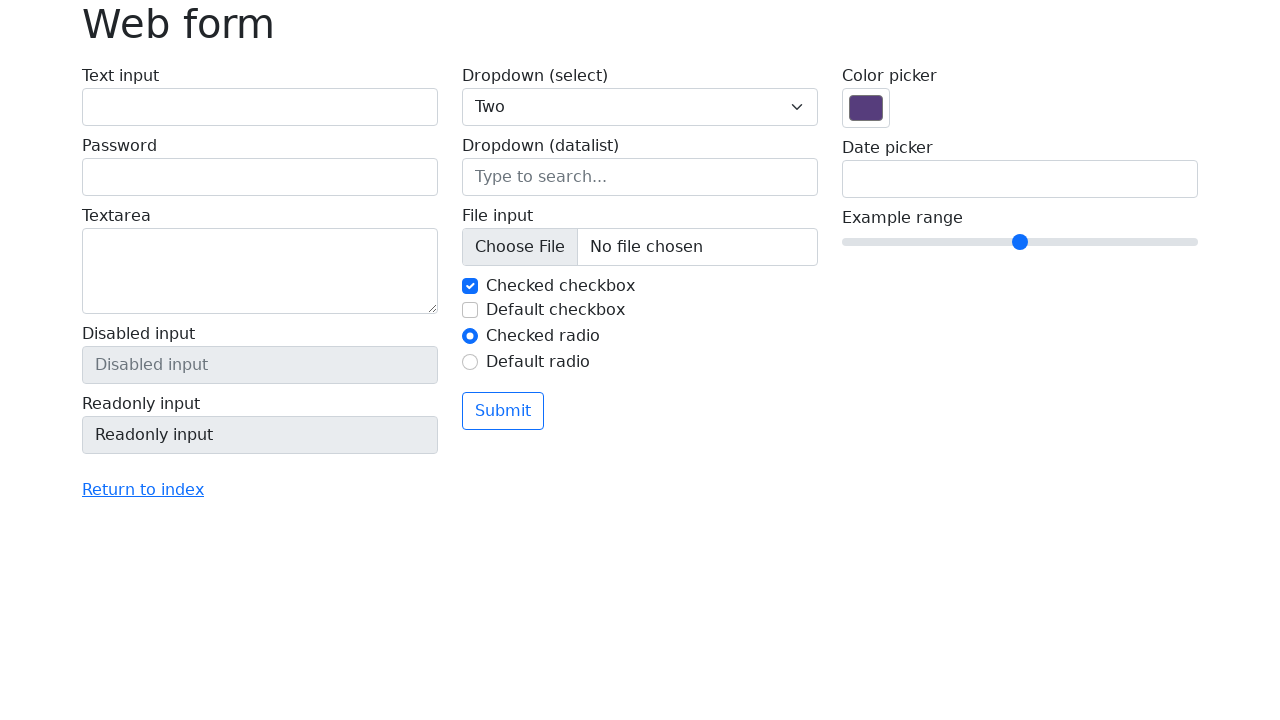

Verified selected option text is 'Two'
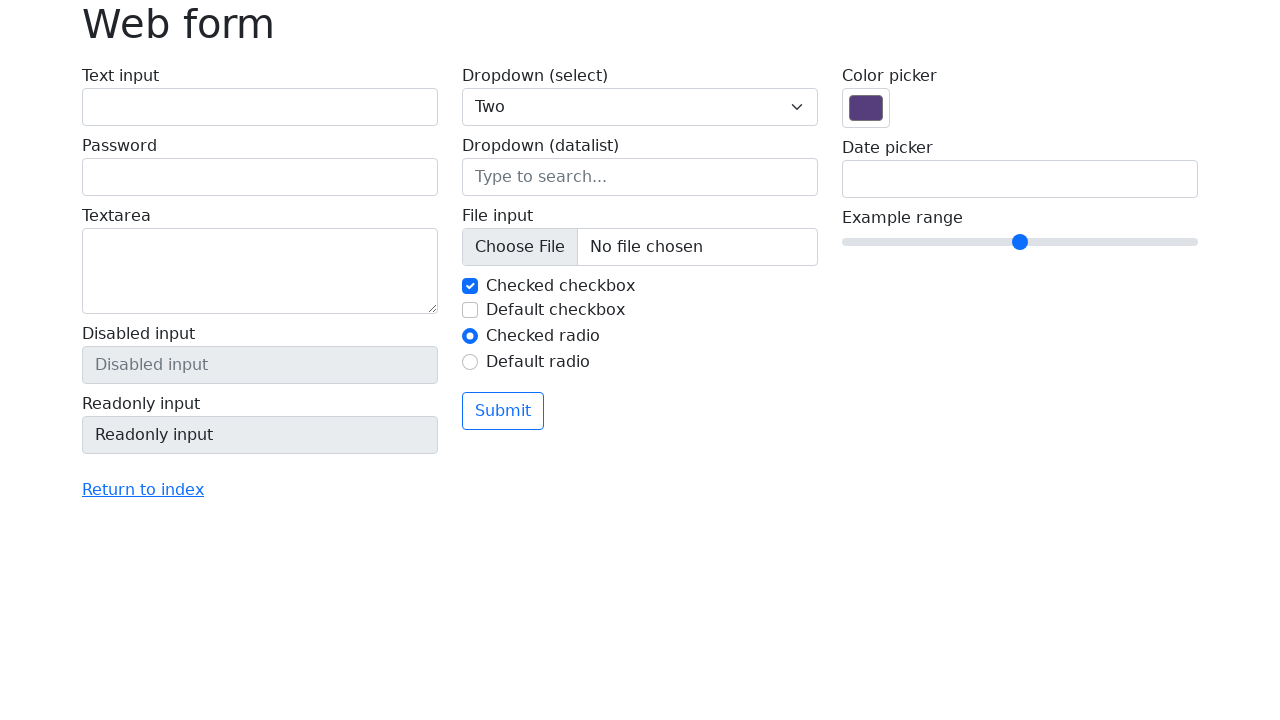

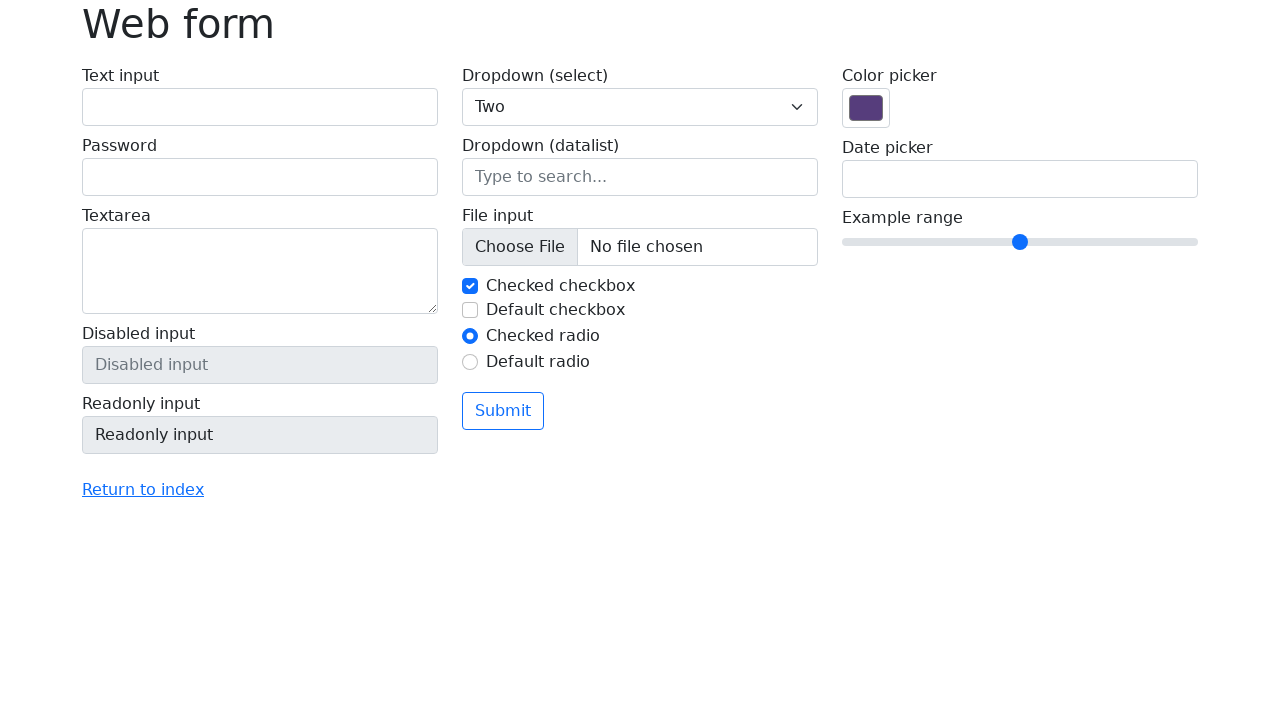